Navigates to the Demoblaze e-commerce demo site and verifies that product devices are displayed on the homepage, checking that product cards with names and prices are visible.

Starting URL: https://www.demoblaze.com/

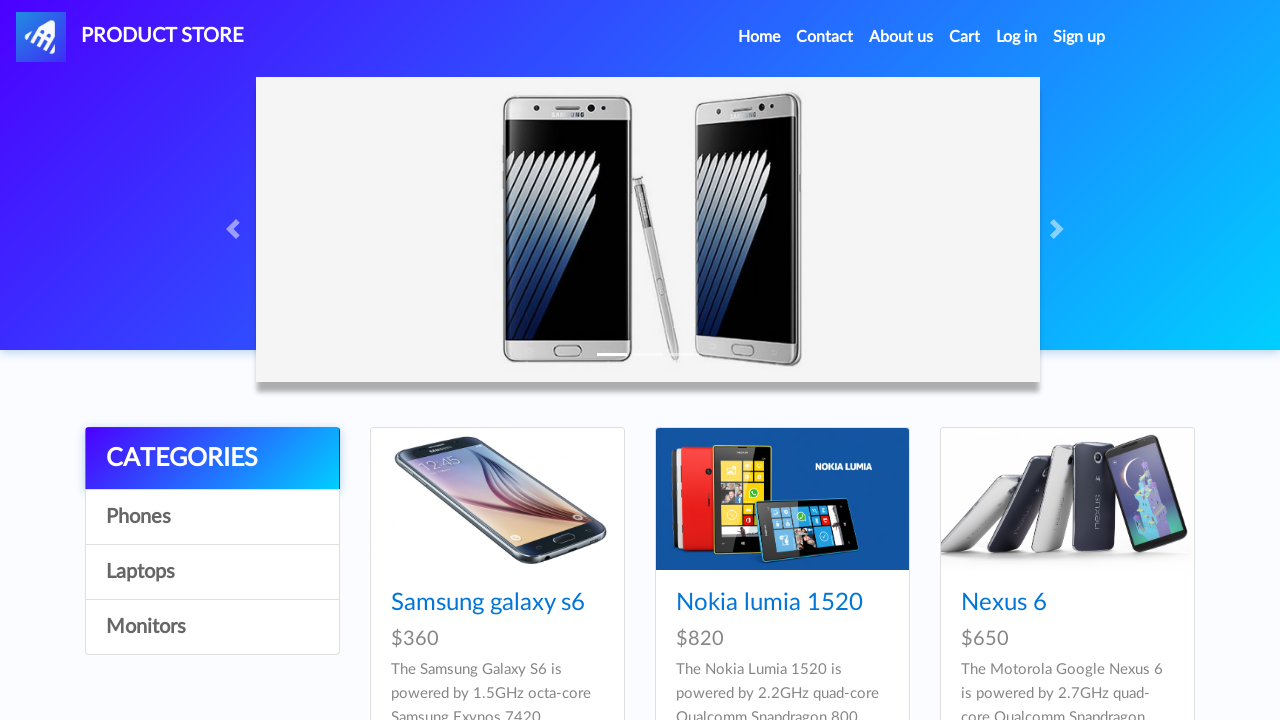

Navigated to Demoblaze e-commerce homepage
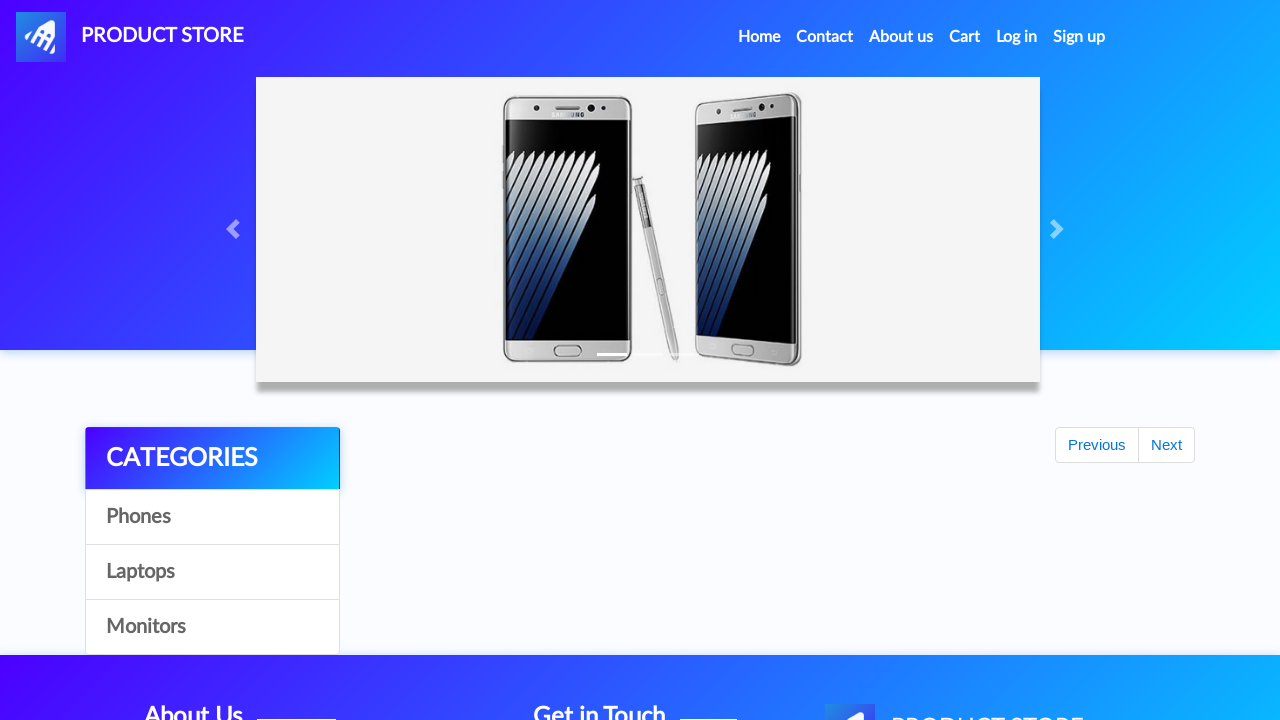

Product grid loaded successfully
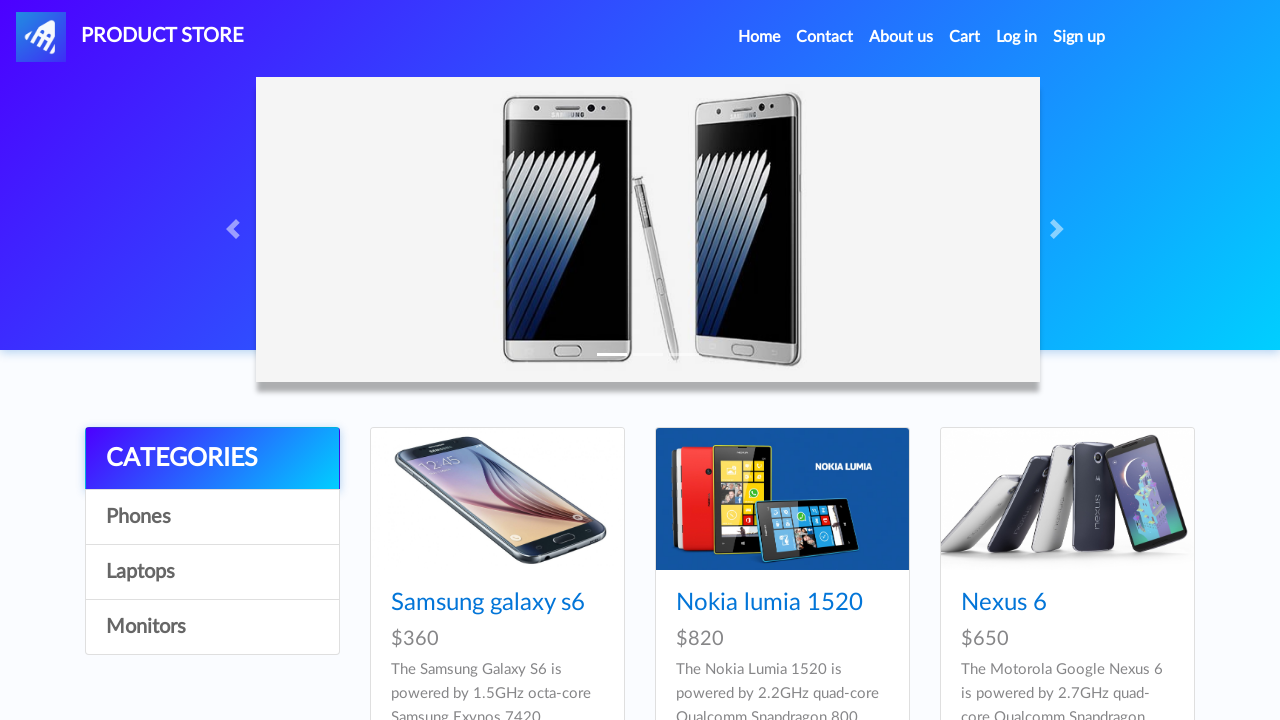

Product card names are visible
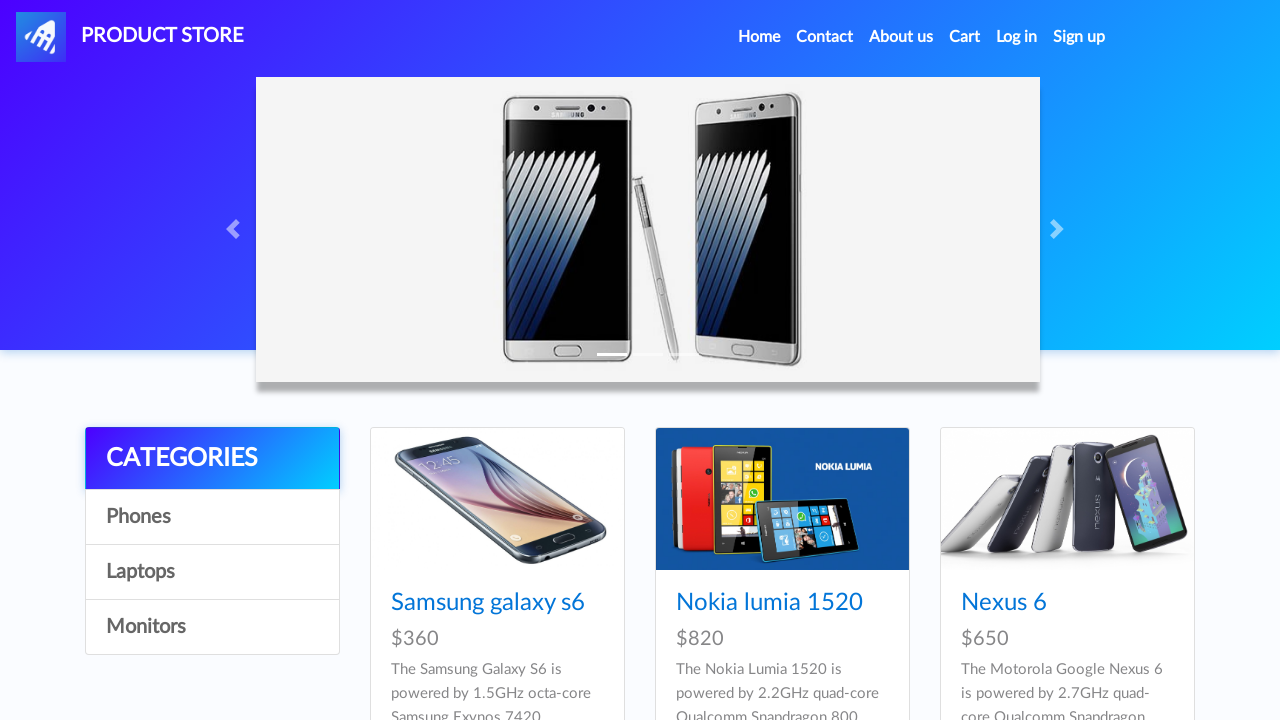

Product prices are visible on all cards
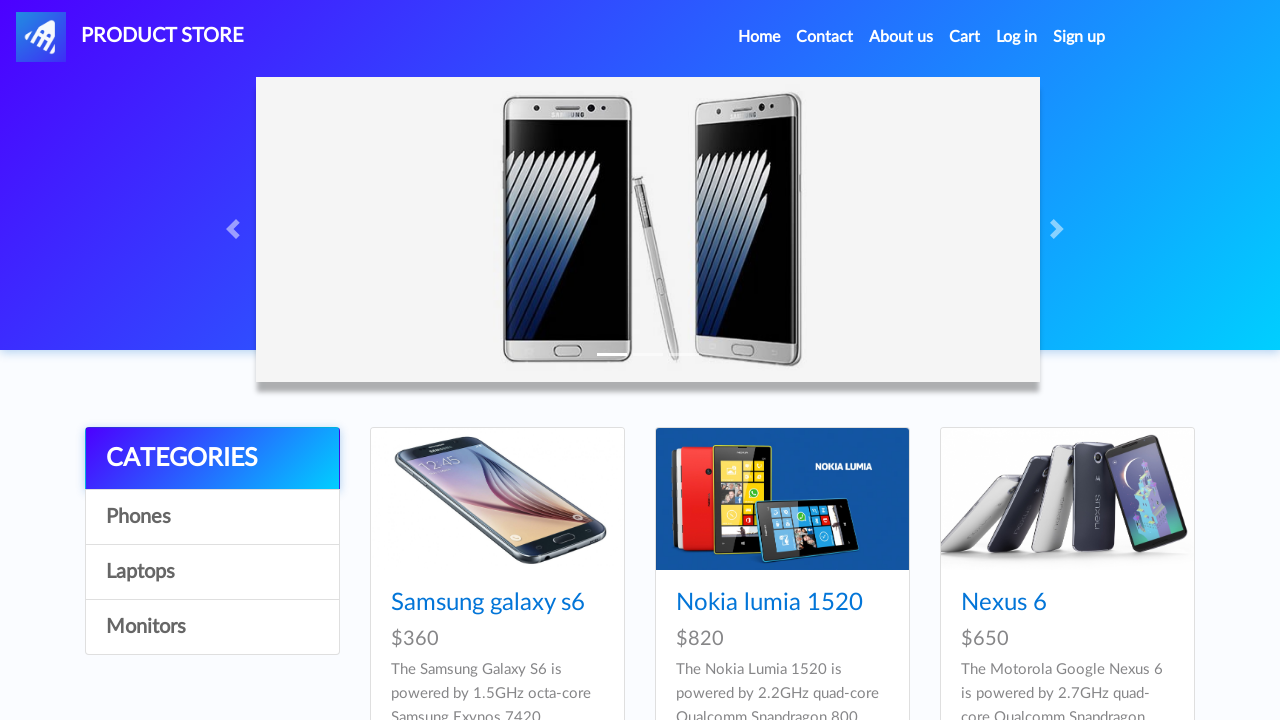

Clicked on the first product card to verify interactivity at (488, 603) on #tbodyid > div:first-child > div > div > h4 > a
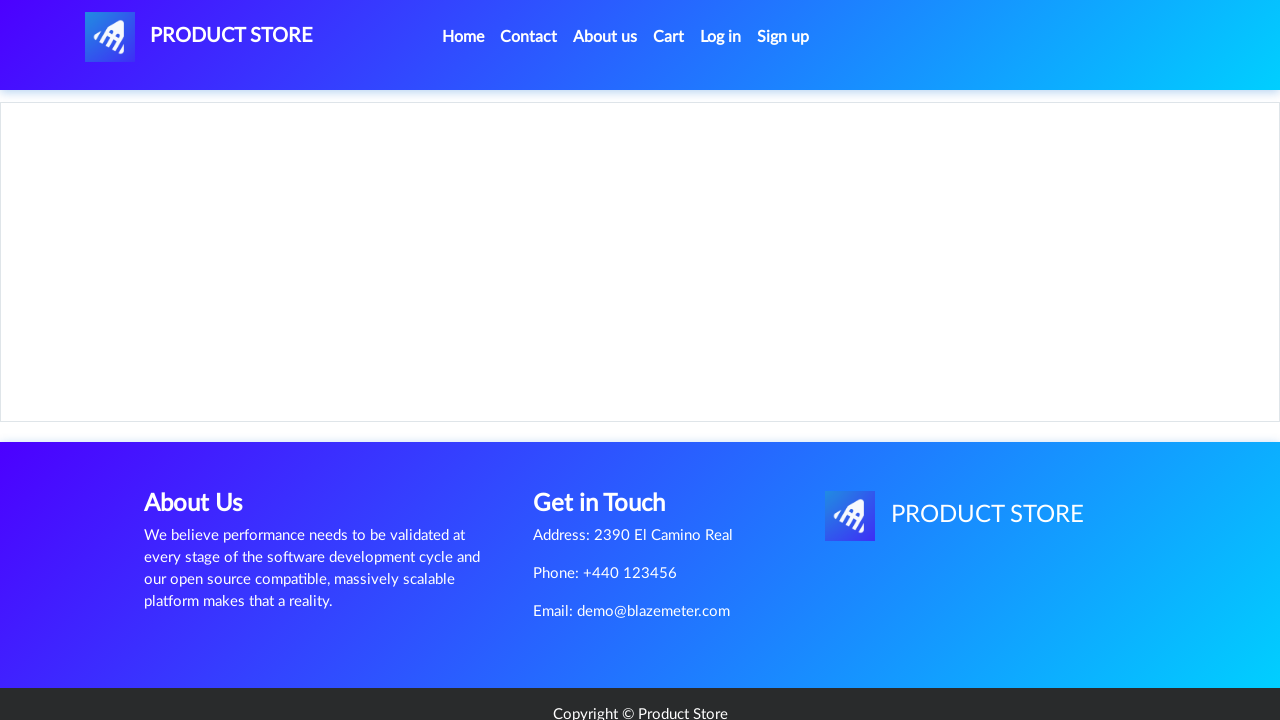

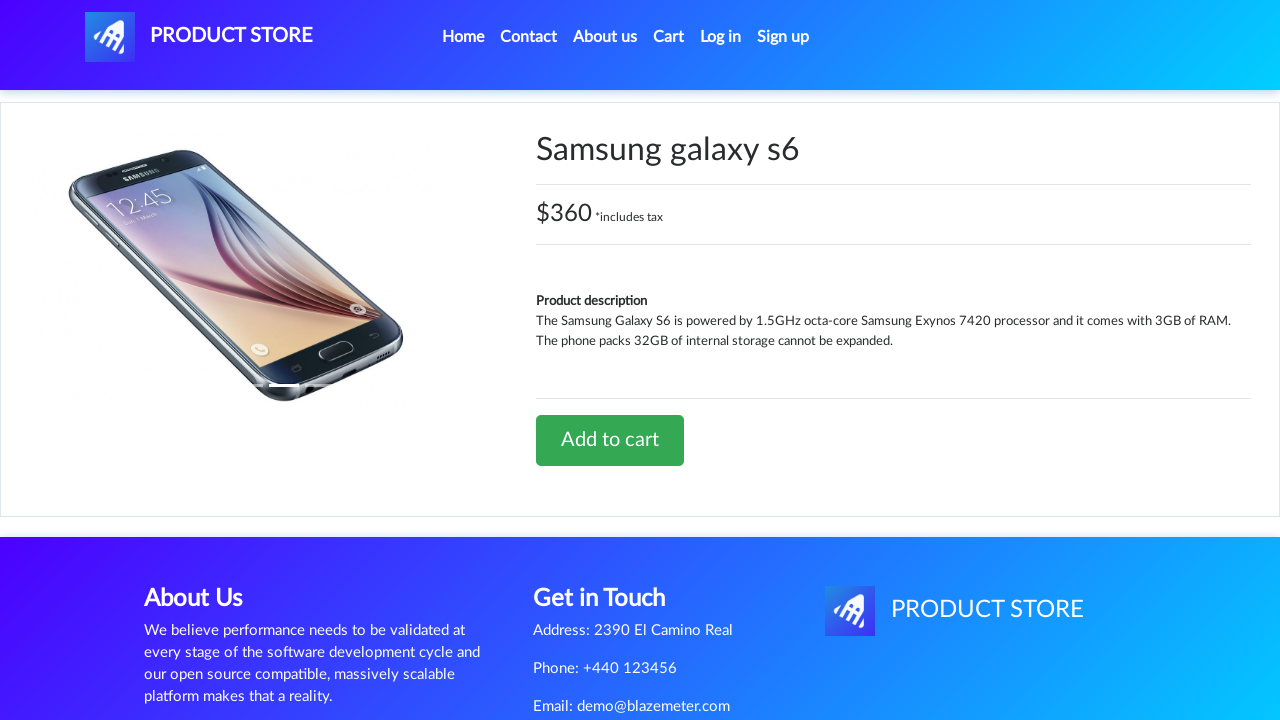